Tests form filling functionality on a practice page by entering user details, selecting dropdown options, checking checkboxes, and submitting the form

Starting URL: https://rahulshettyacademy.com/angularpractice/

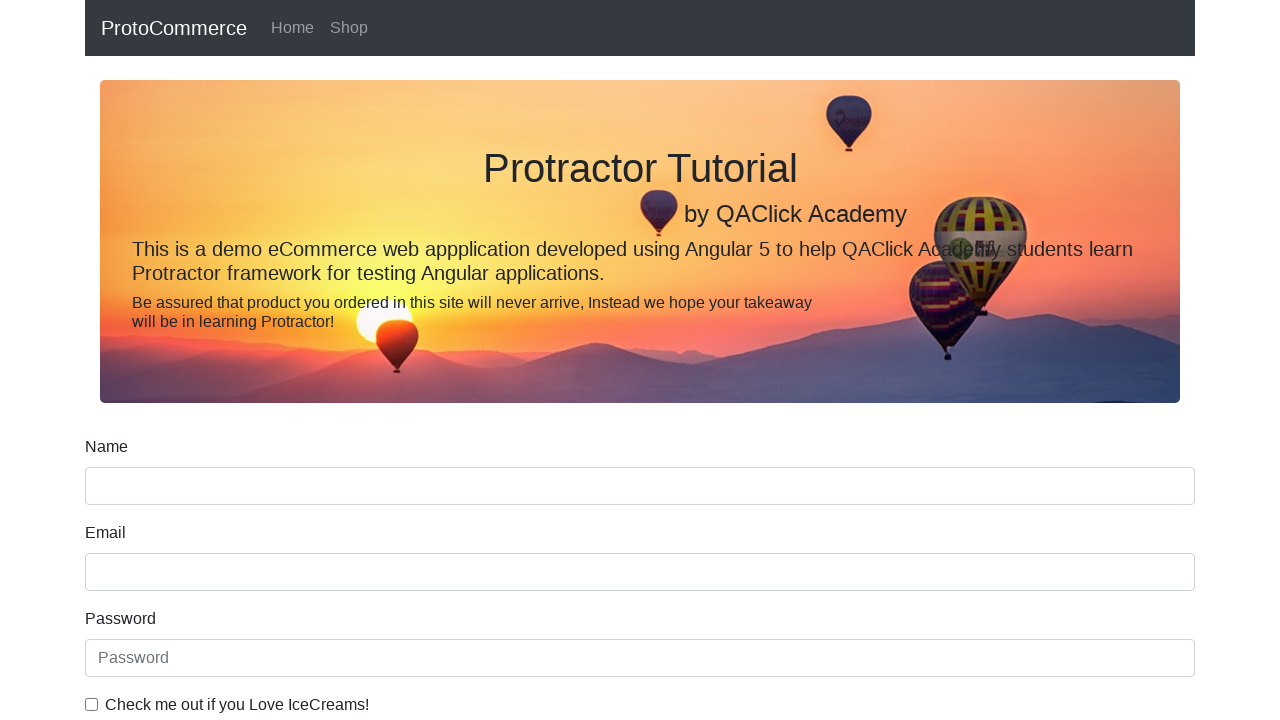

Filled name field with 'Revathi' on input[name='name']
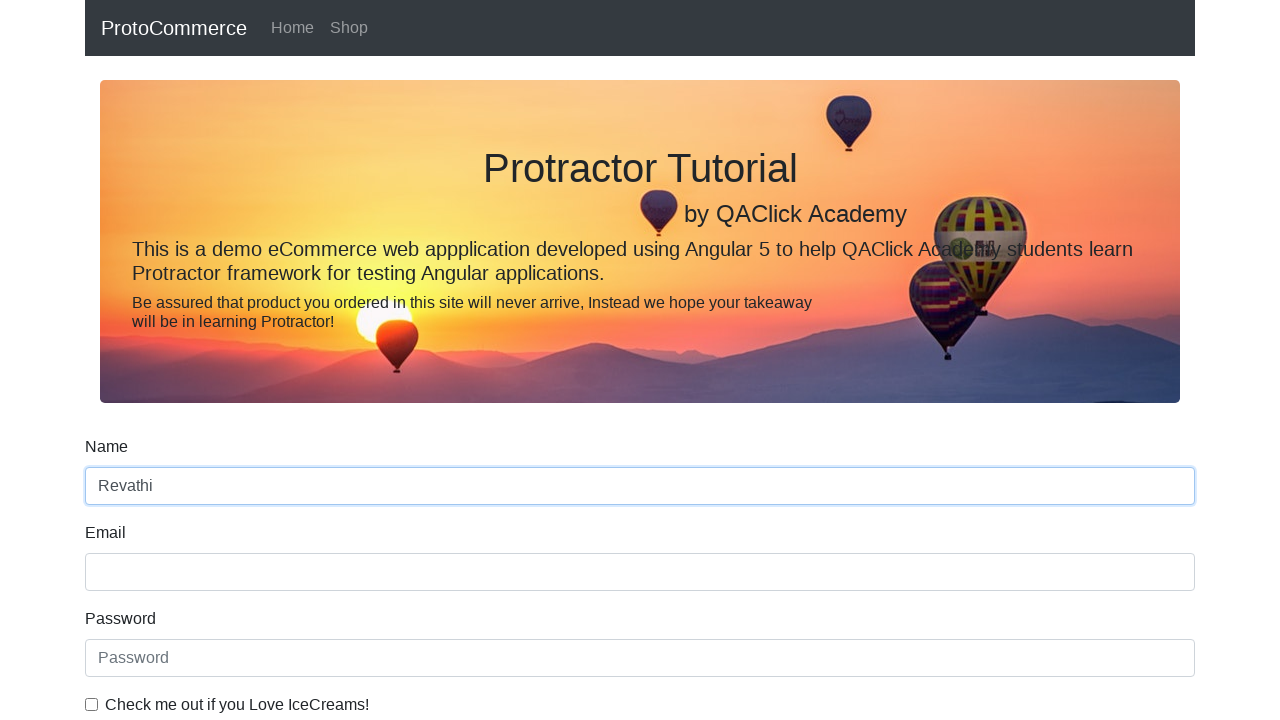

Filled password field with 'TestPass123' on input[id='exampleInputPassword1']
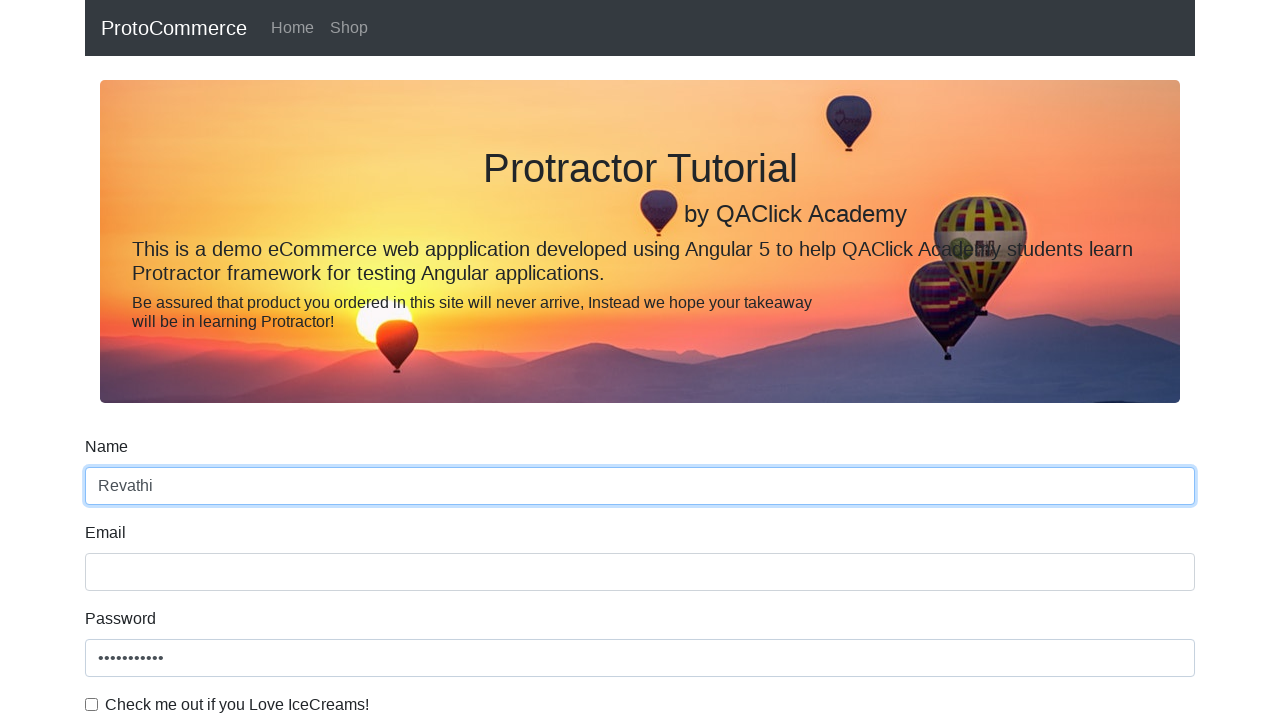

Filled email field with 'revathi.akshay@gmail.com' on input[name='email']
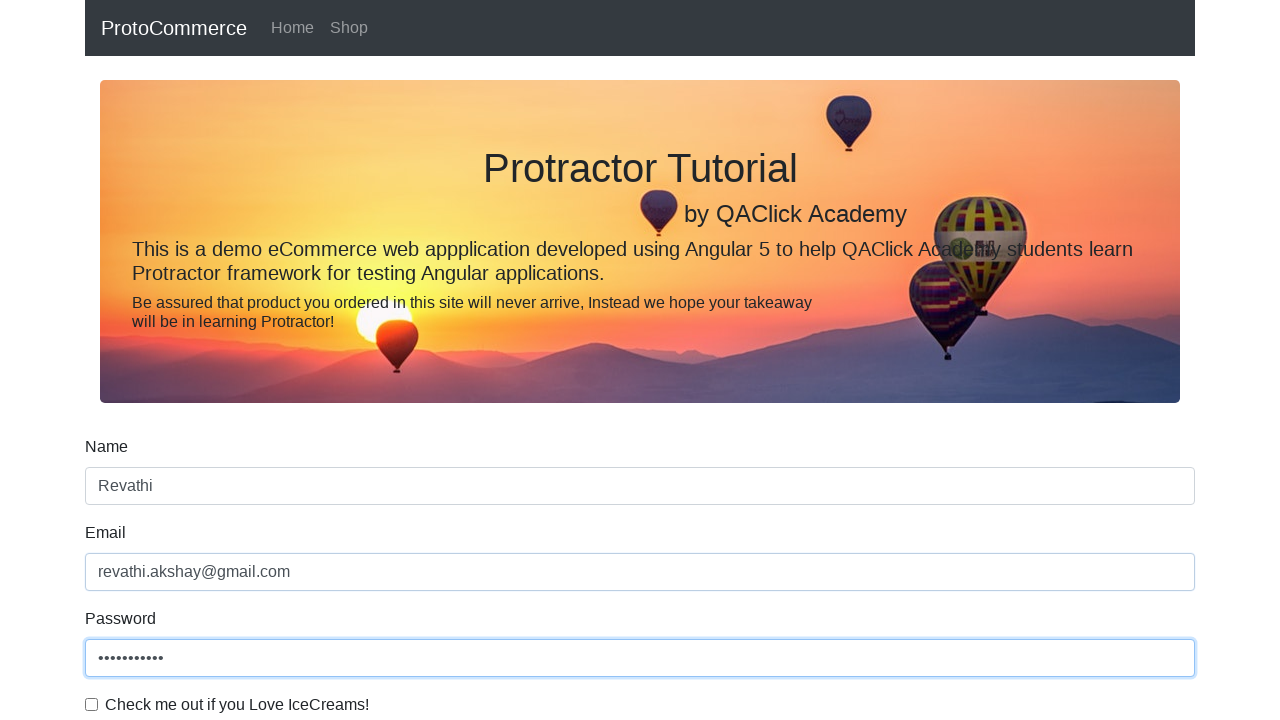

Selected 'Female' from gender dropdown on #exampleFormControlSelect1
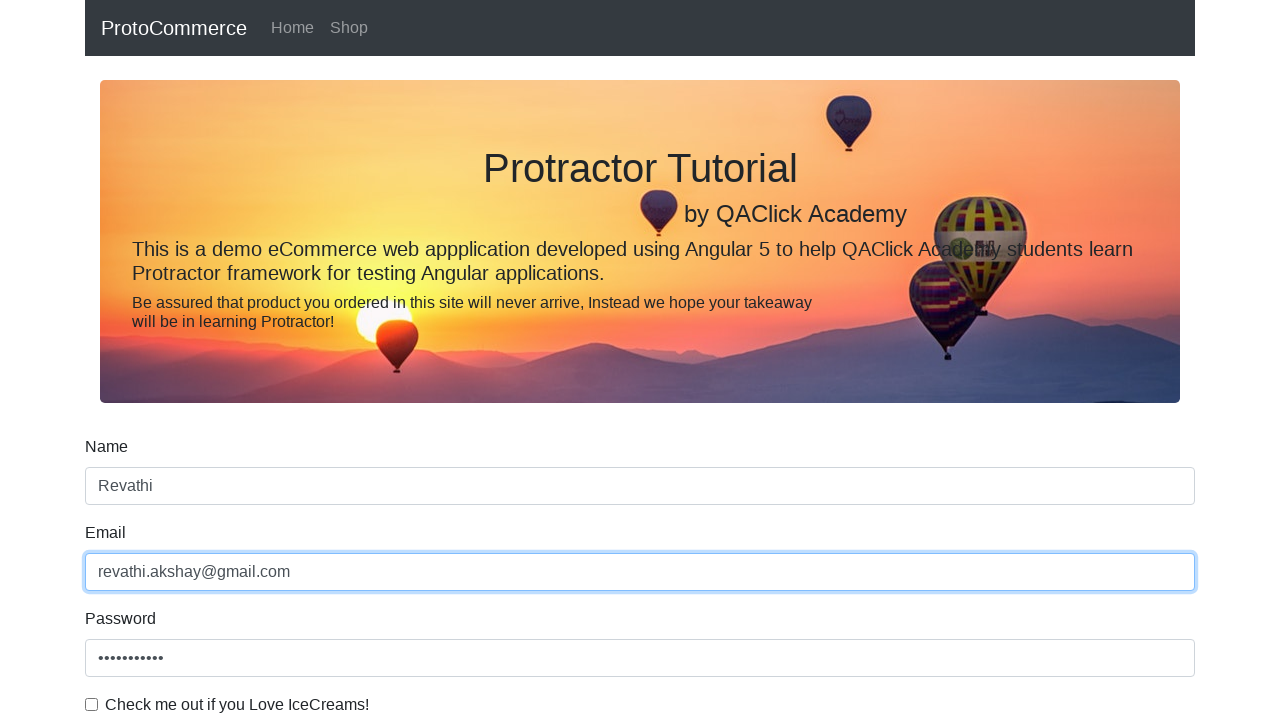

Checked the checkbox at (92, 704) on #exampleCheck1
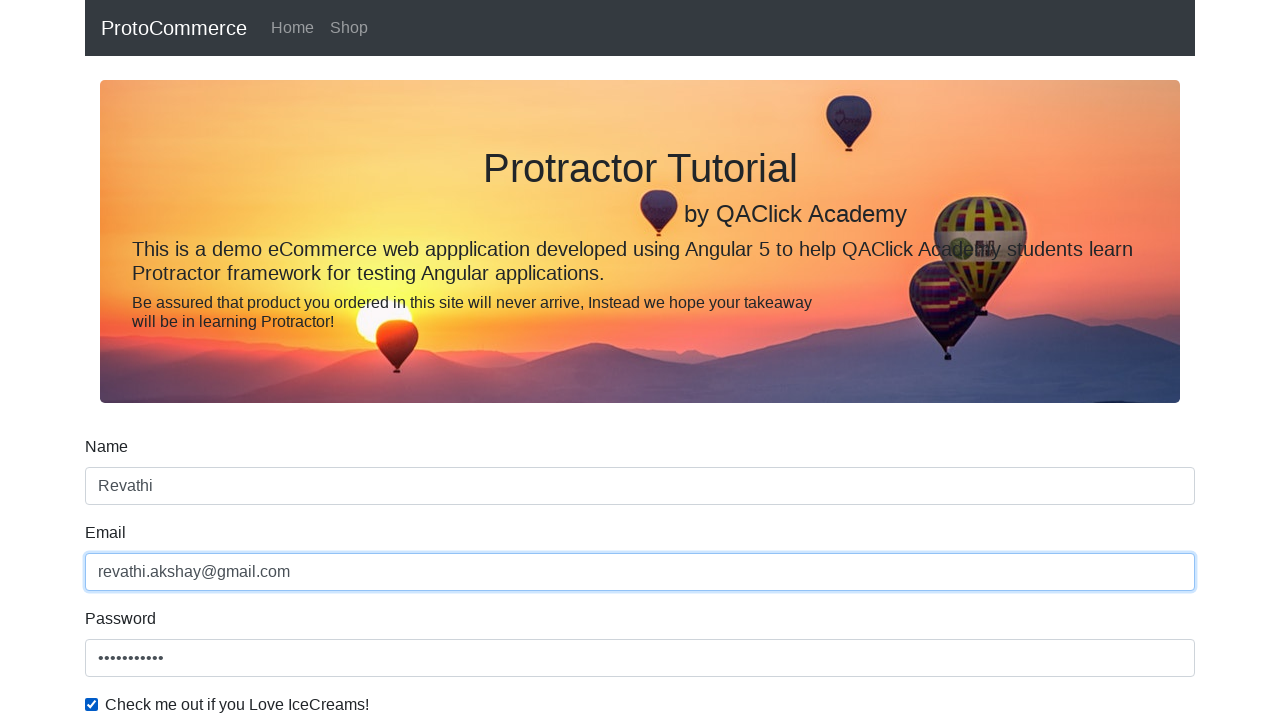

Selected employment status radio button at (326, 360) on #inlineRadio2
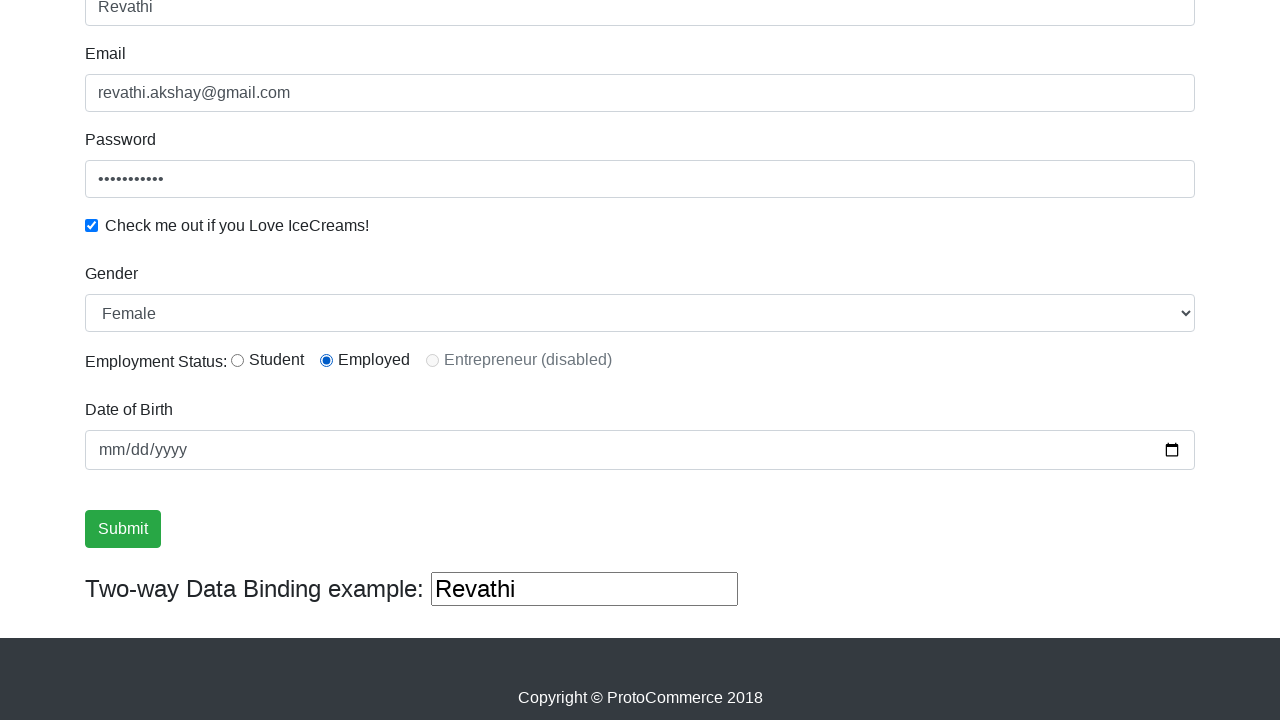

Clicked submit button to submit the form at (123, 529) on xpath=//input[@type='submit']
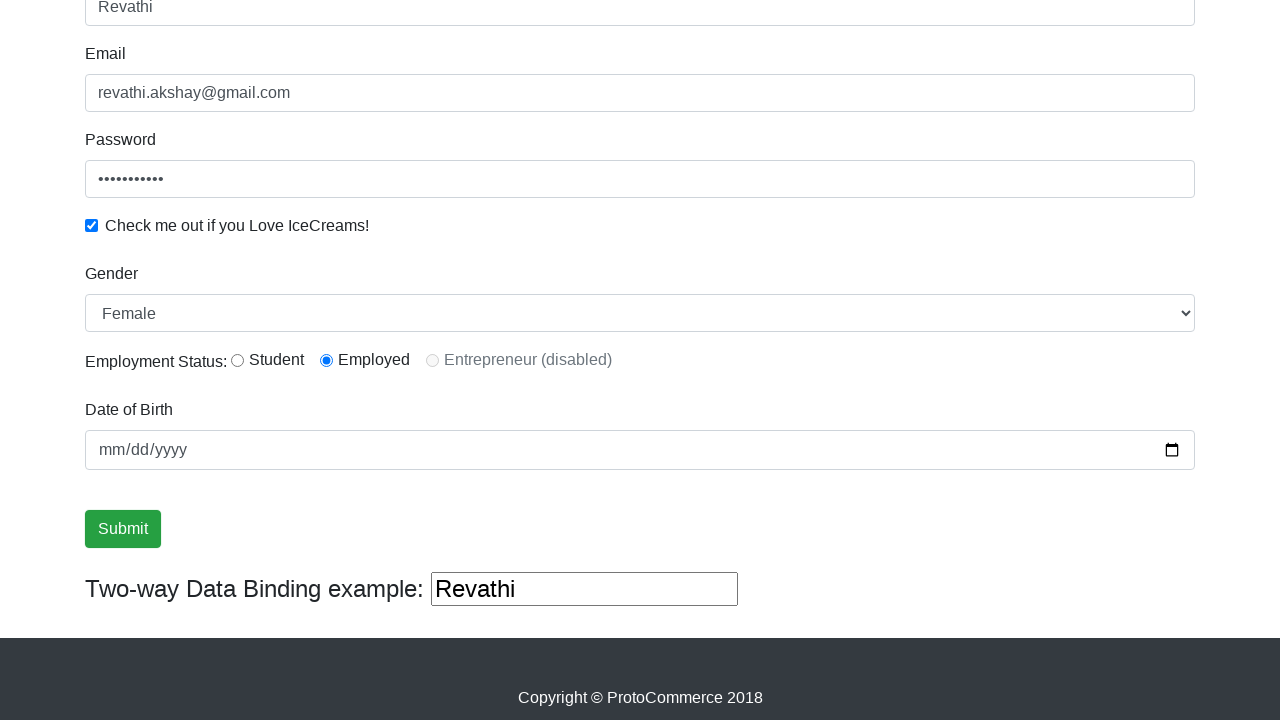

Success message appeared on page
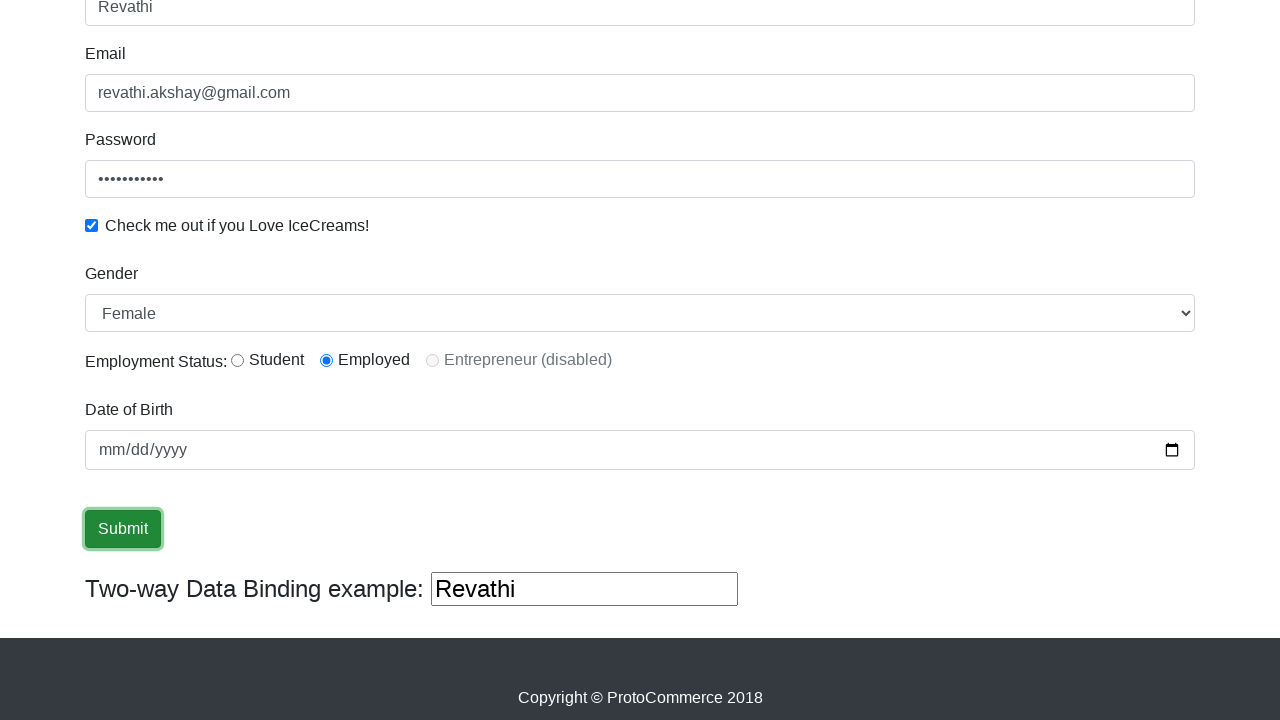

Retrieved success message text
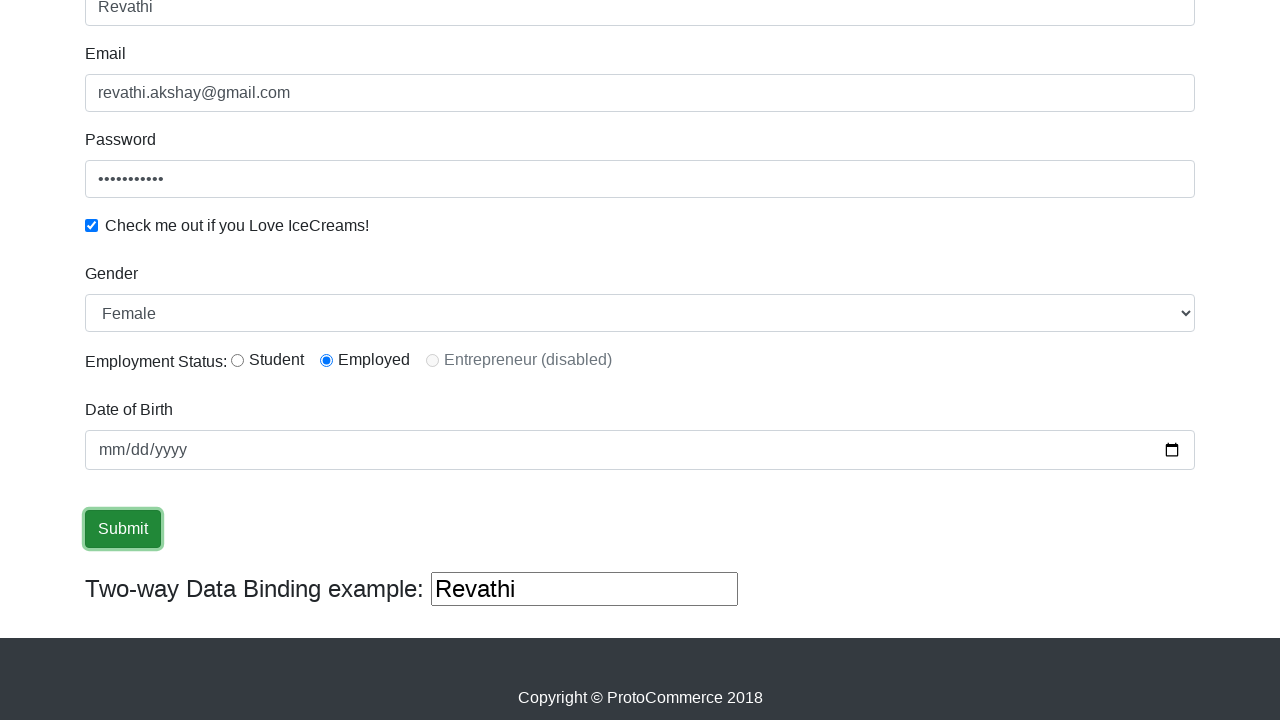

Verified 'Success' text is present in success message
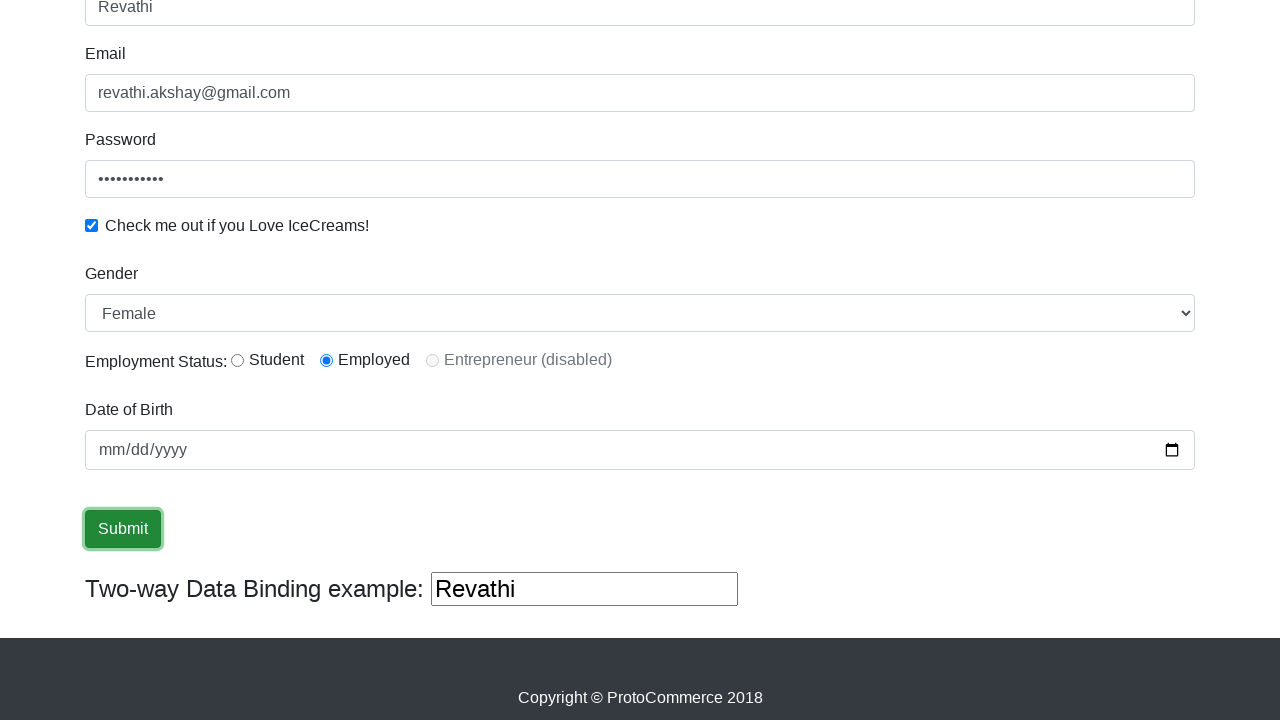

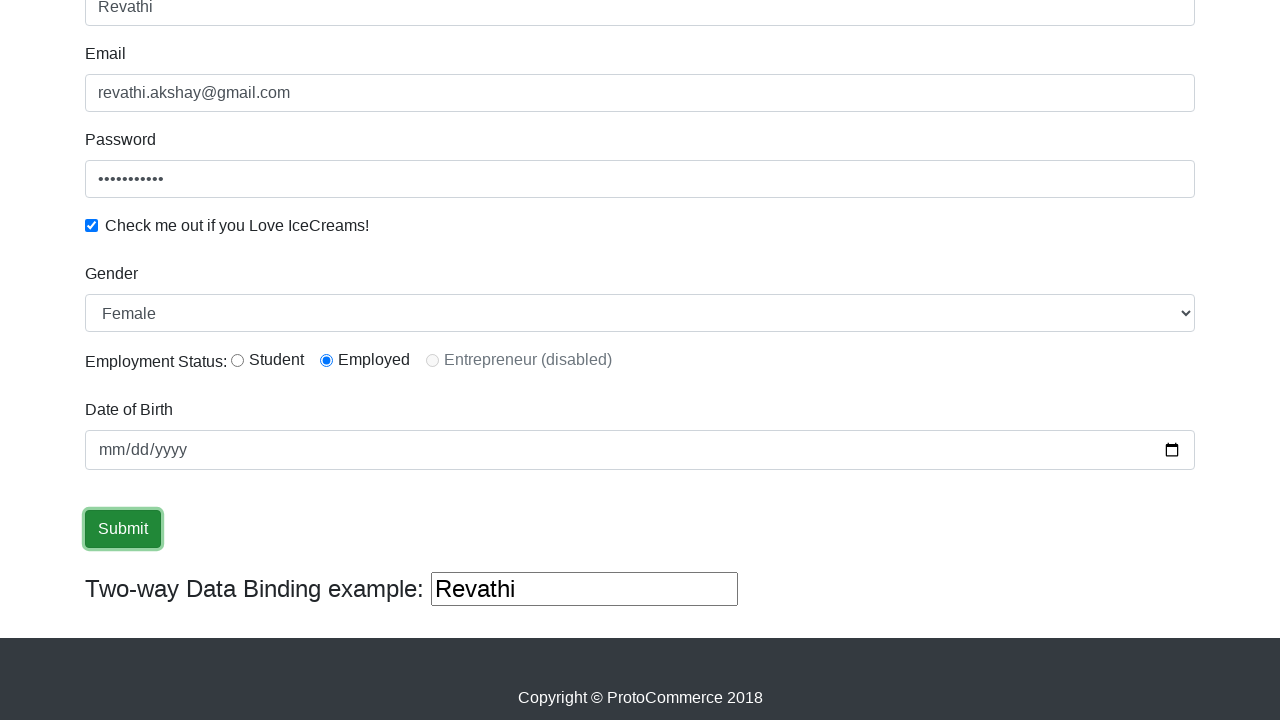